Navigates to YouTube and performs a simple JavaScript evaluation to verify the page context is working correctly

Starting URL: https://youtube.com

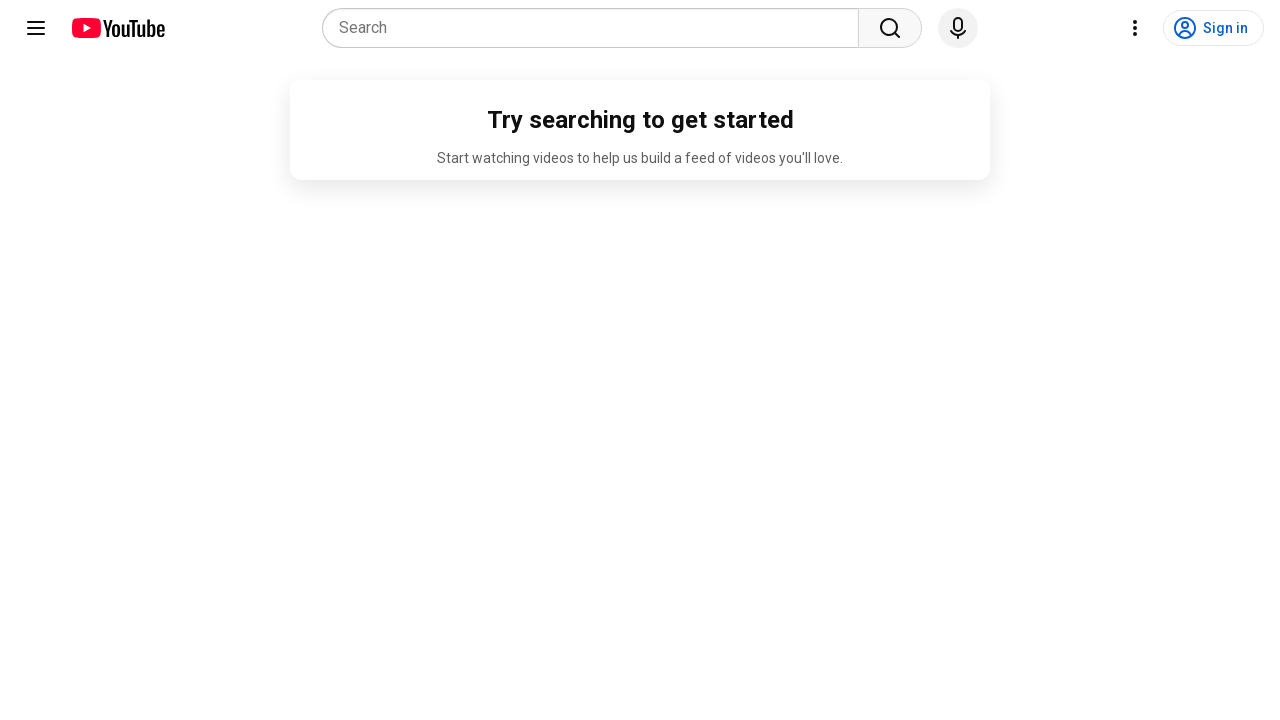

Navigated to YouTube homepage
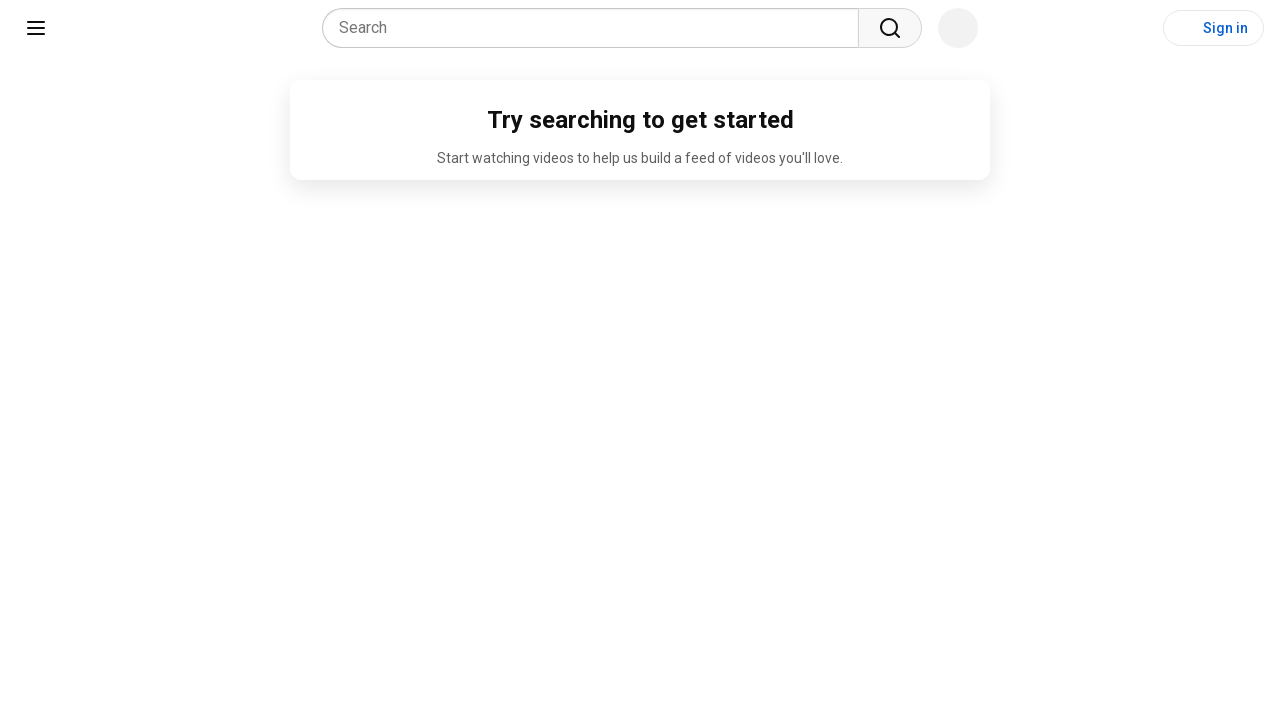

Evaluated JavaScript expression '1 + 1' on page
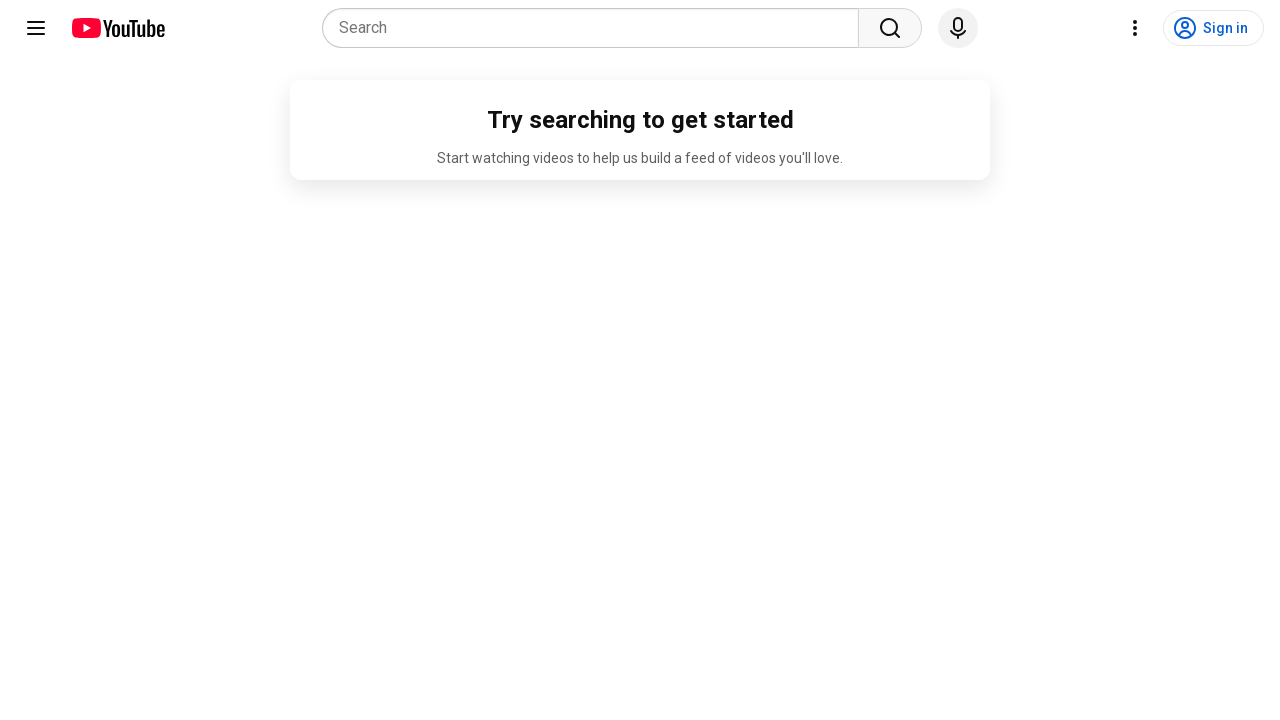

Assertion passed: JavaScript evaluation returned correct result (2)
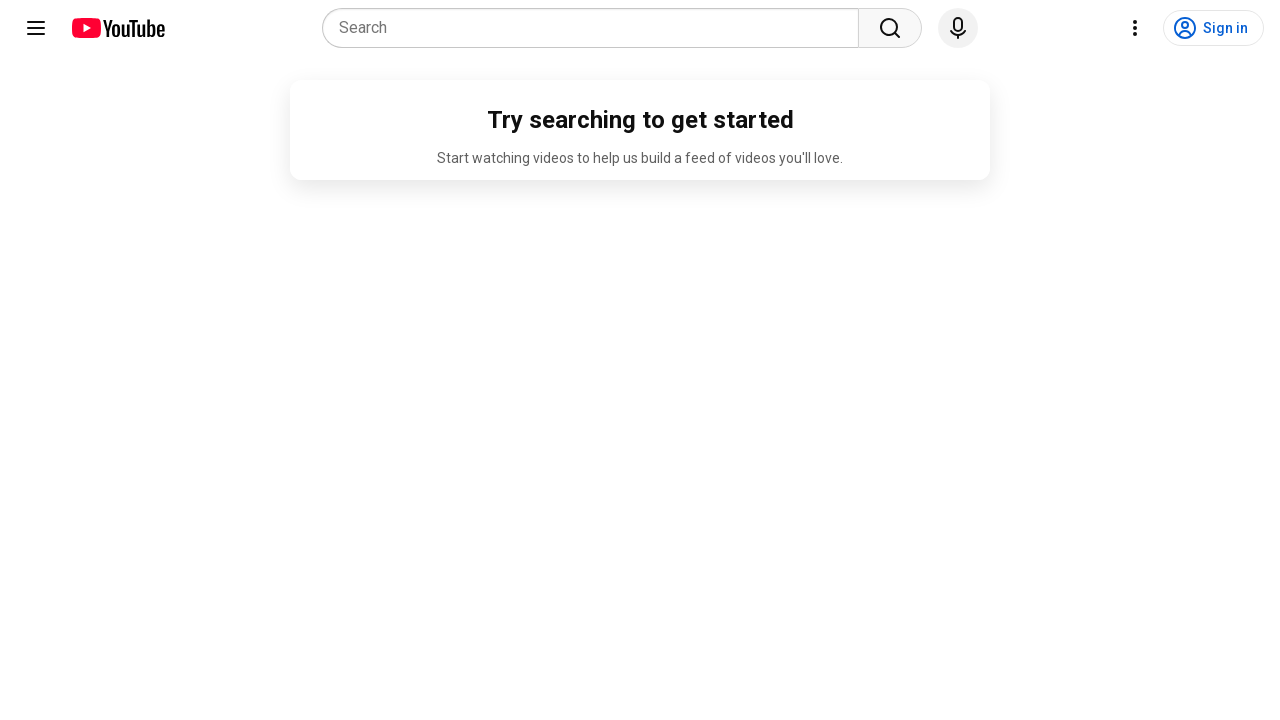

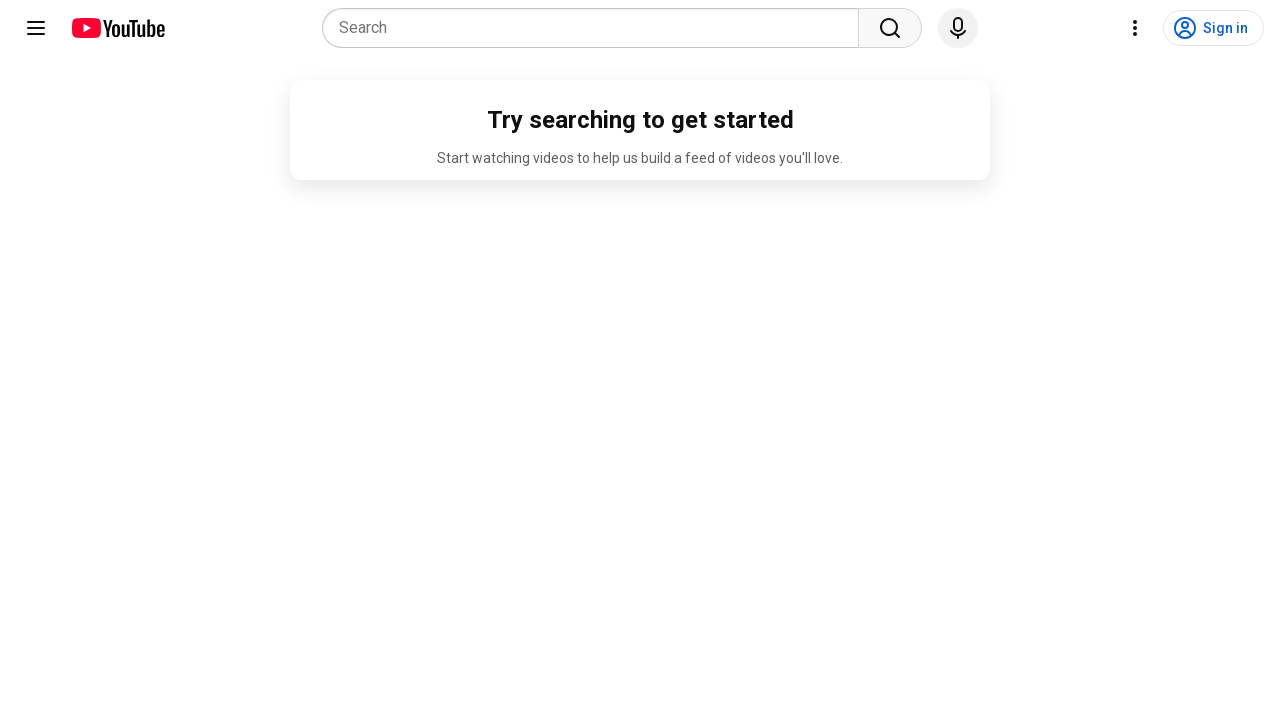